Tests using toggle-all to complete all tasks when mixed active/completed exist at Completed filter.

Starting URL: https://todomvc4tasj.herokuapp.com/

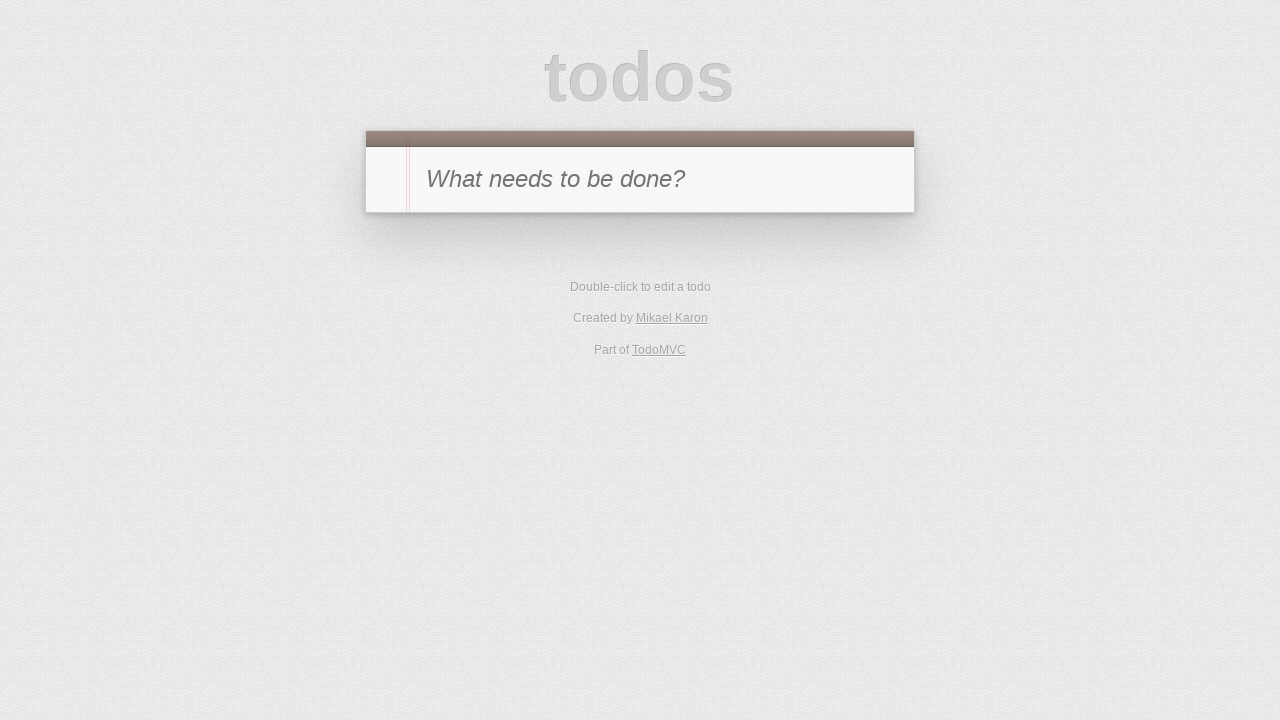

Set localStorage with two active tasks and one completed task
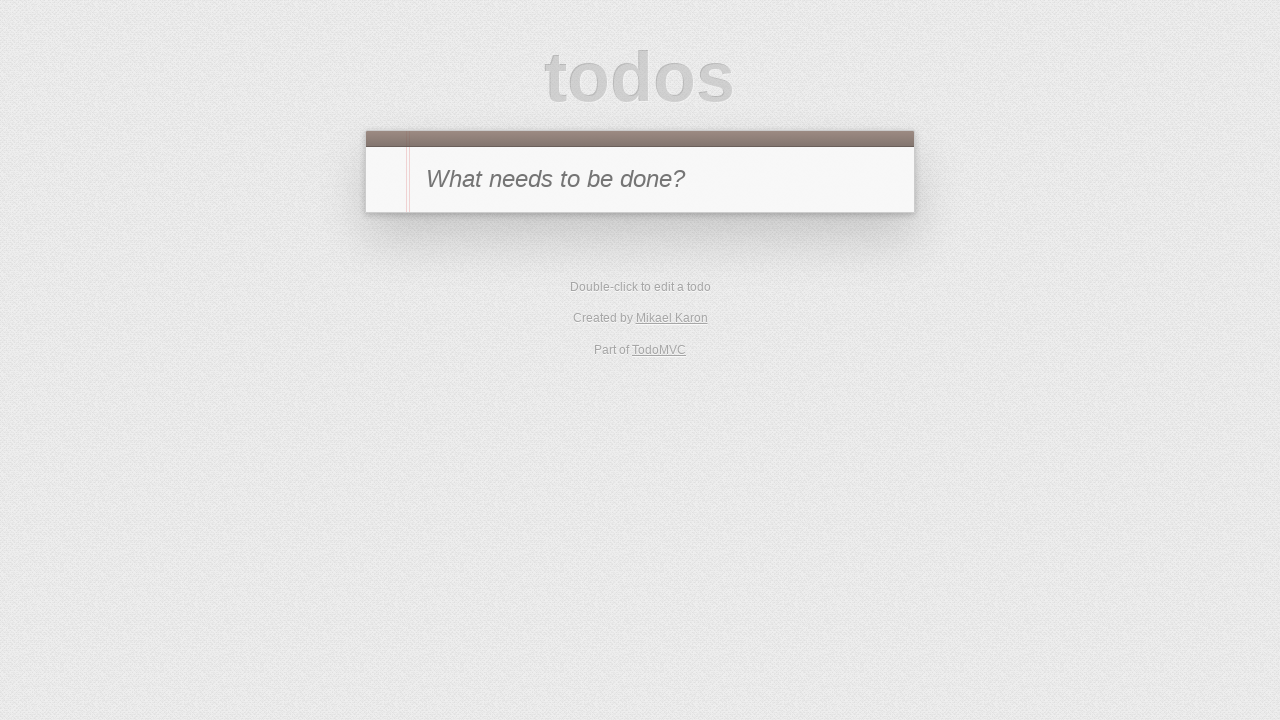

Reloaded page to load tasks from localStorage
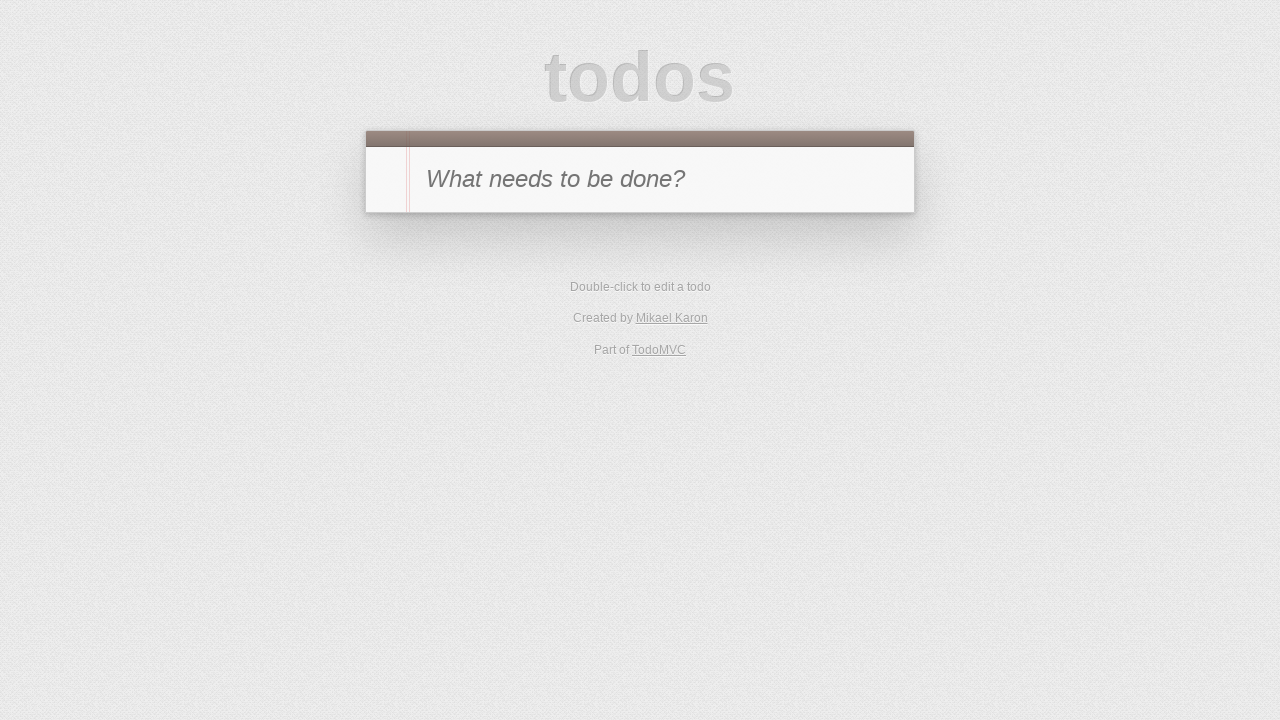

Clicked Completed filter to show only completed tasks at (676, 411) on text=Completed
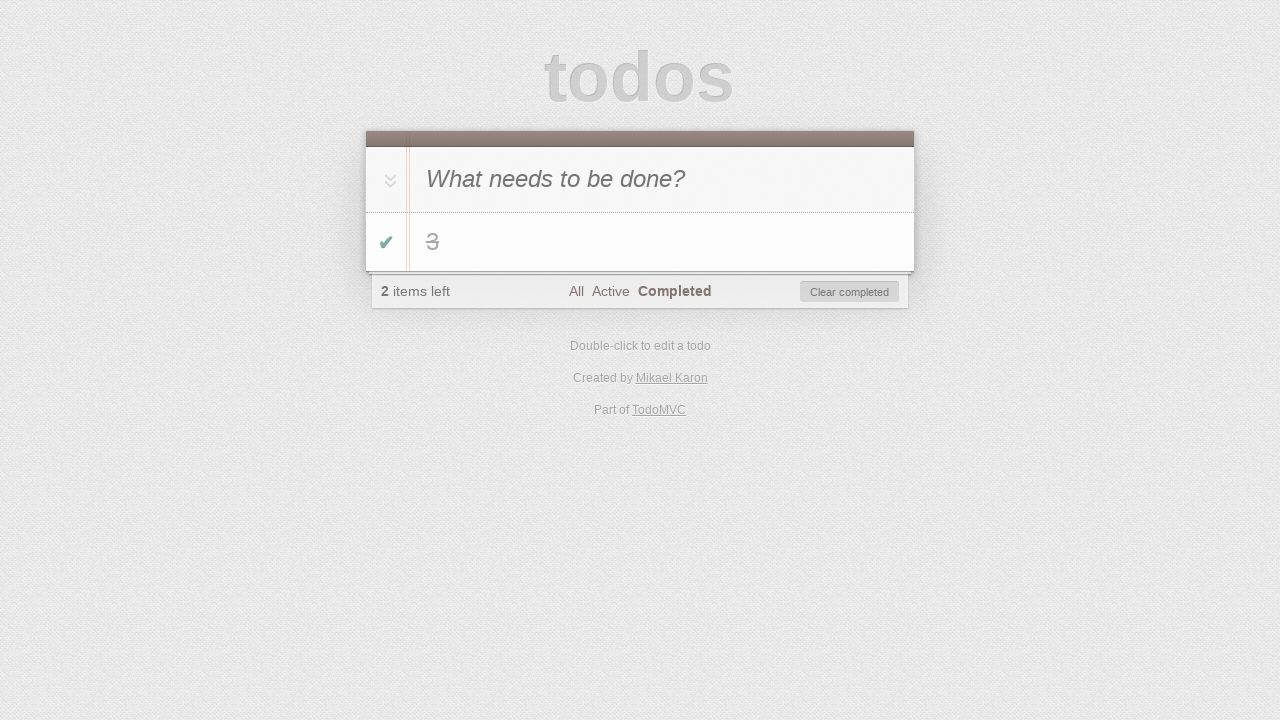

Clicked toggle-all checkbox to reopen all tasks at (388, 180) on #toggle-all
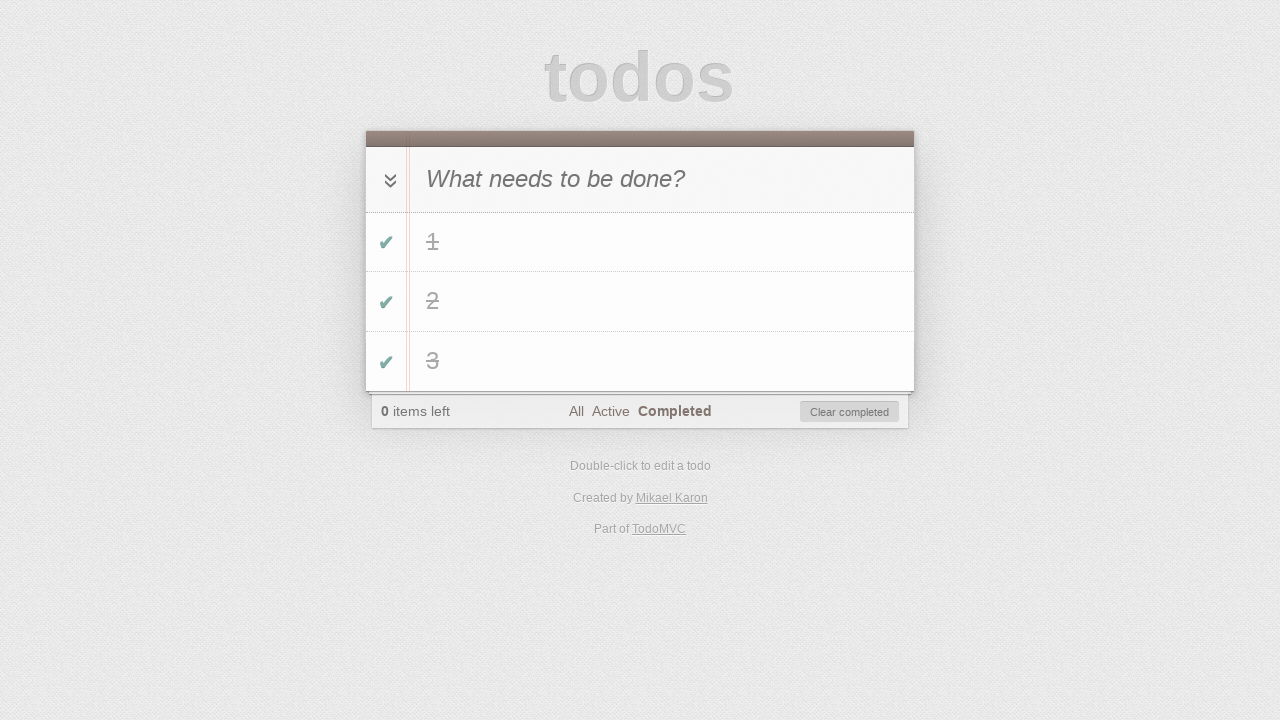

Verified task '1' is visible in the list
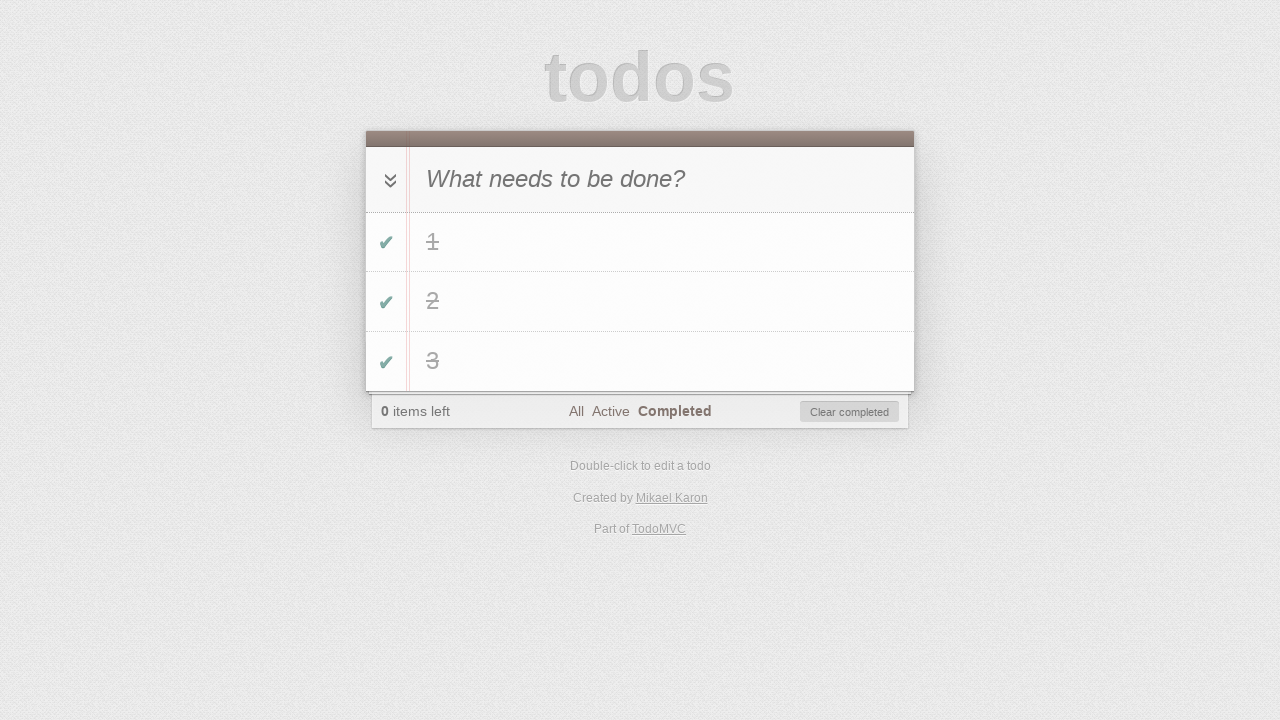

Verified task '2' is visible in the list
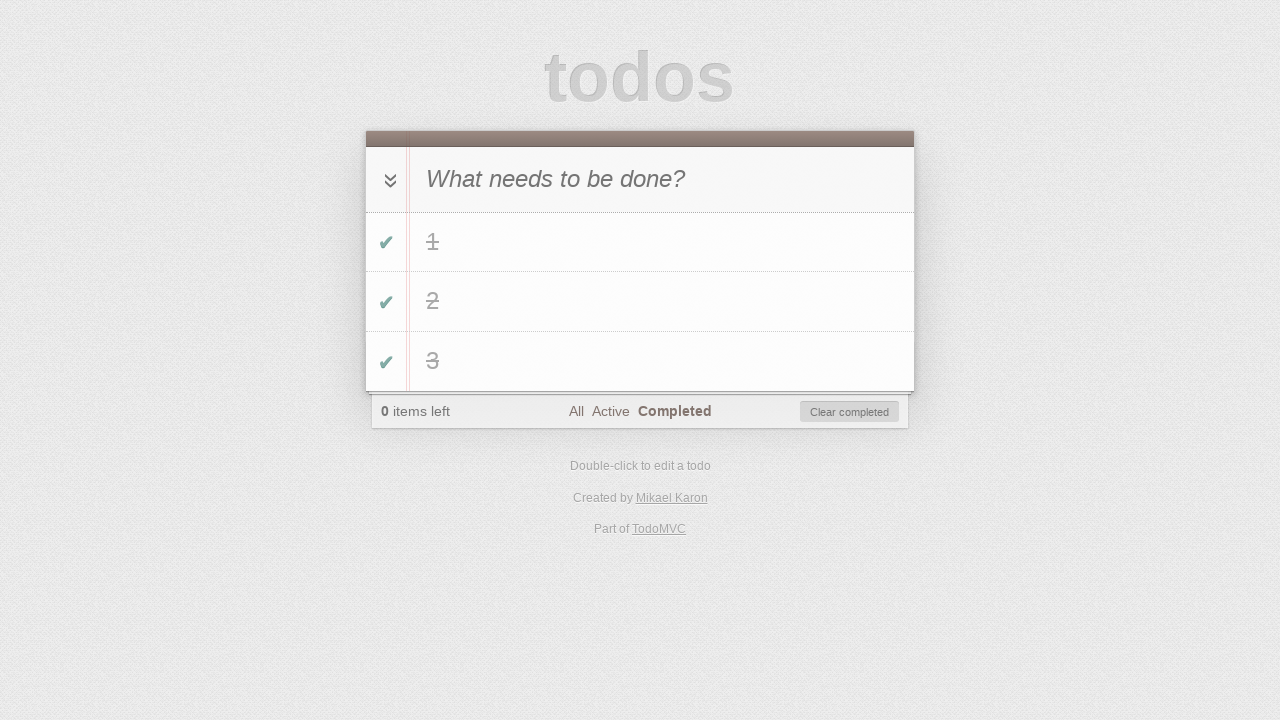

Verified task '3' is visible in the list
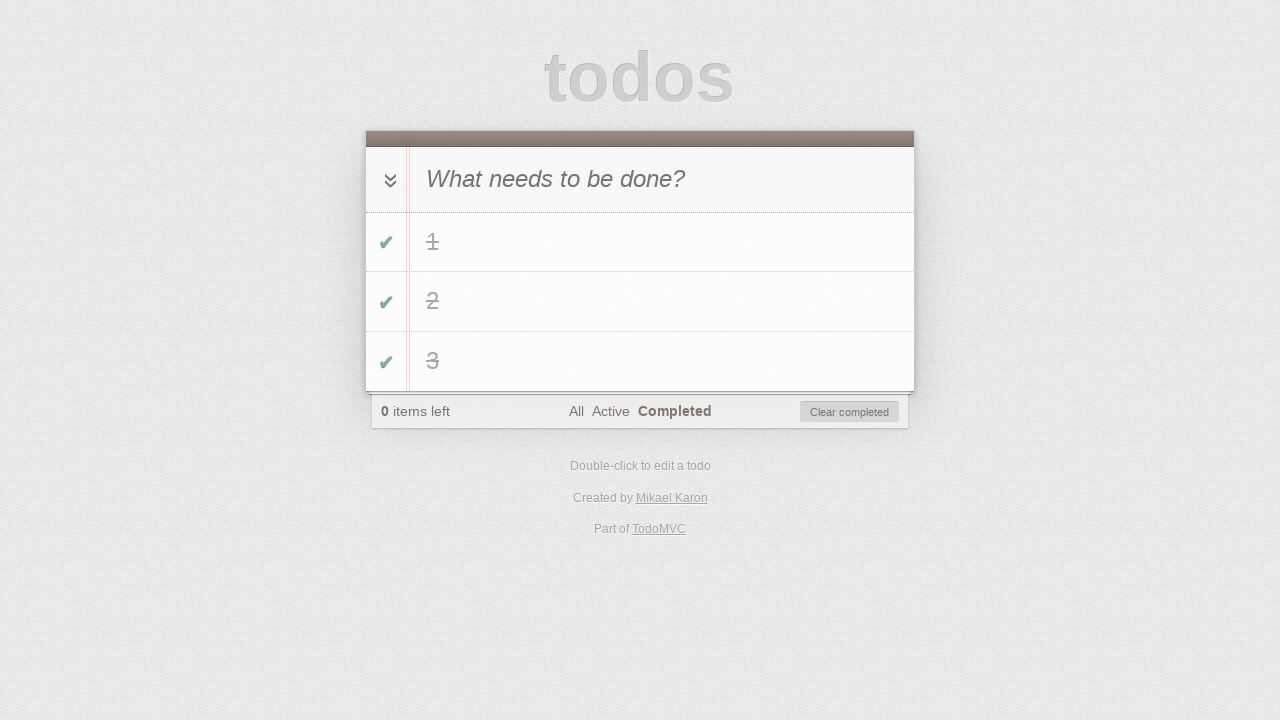

Verified item count is 0, confirming all tasks are completed
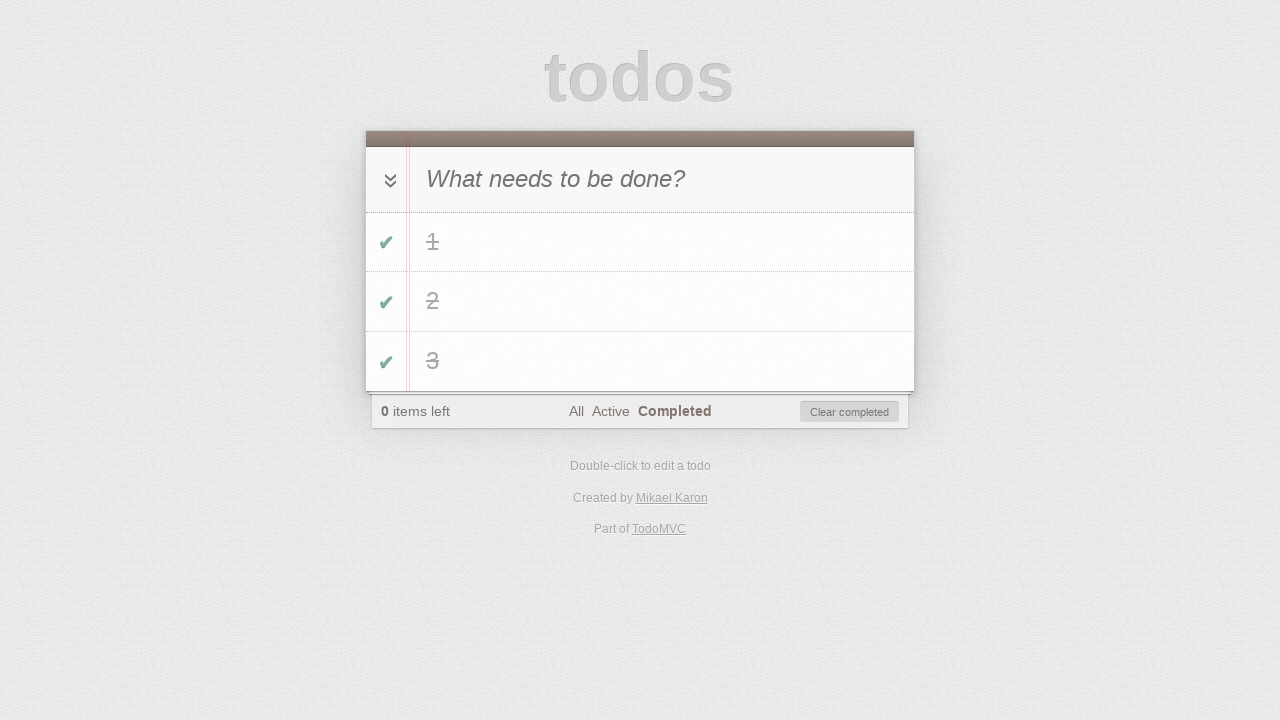

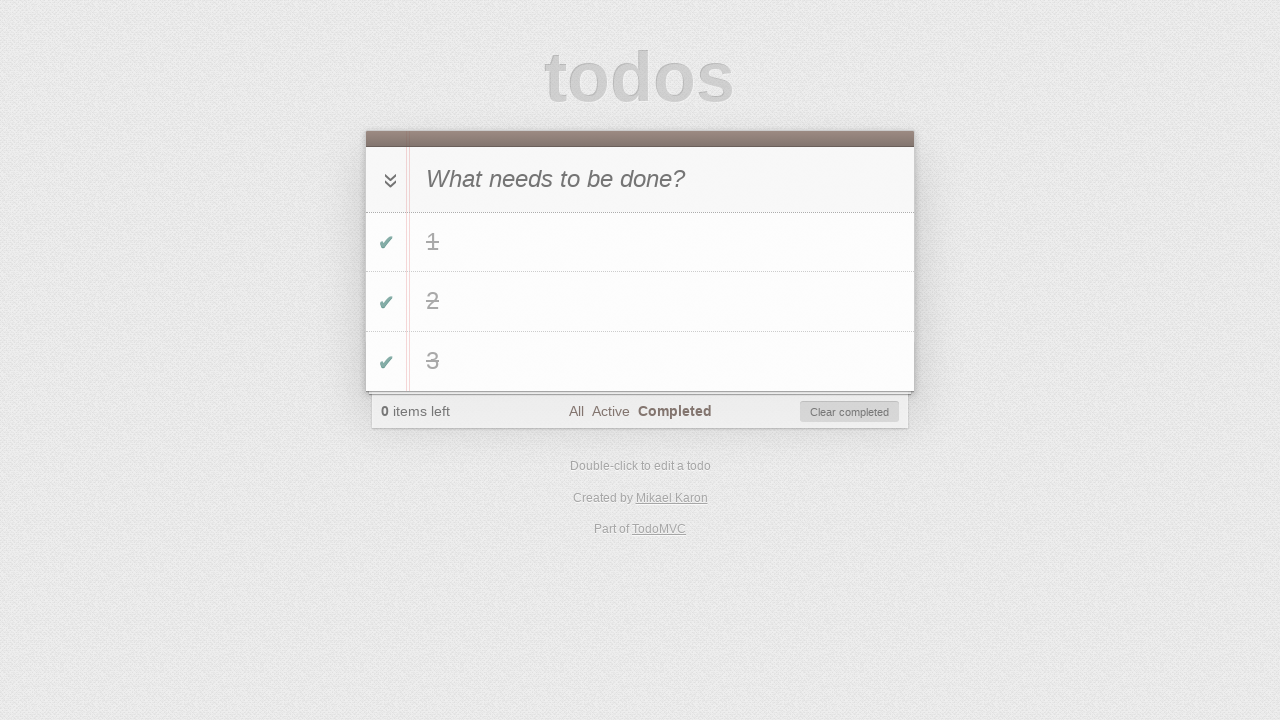